Tests drag and drop functionality on jQuery UI demo page by dragging an element from source to target location within an iframe

Starting URL: https://jqueryui.com/droppable/

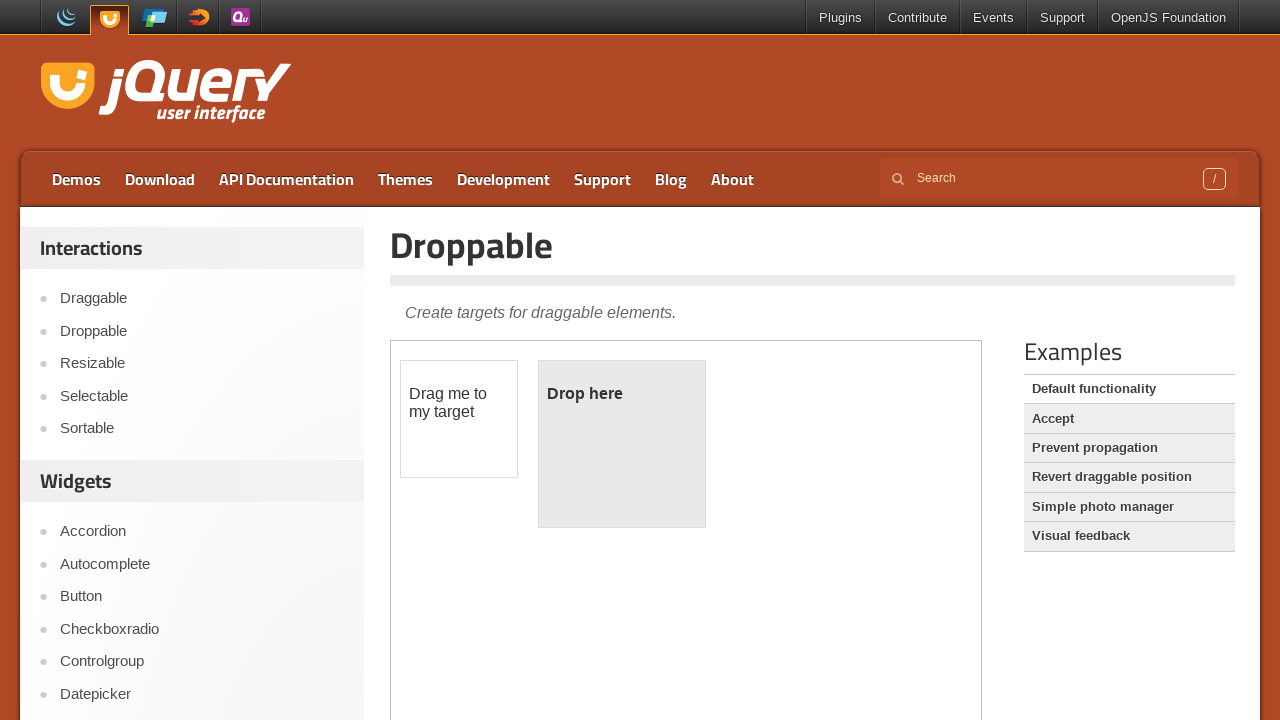

Located demo iframe containing drag and drop elements
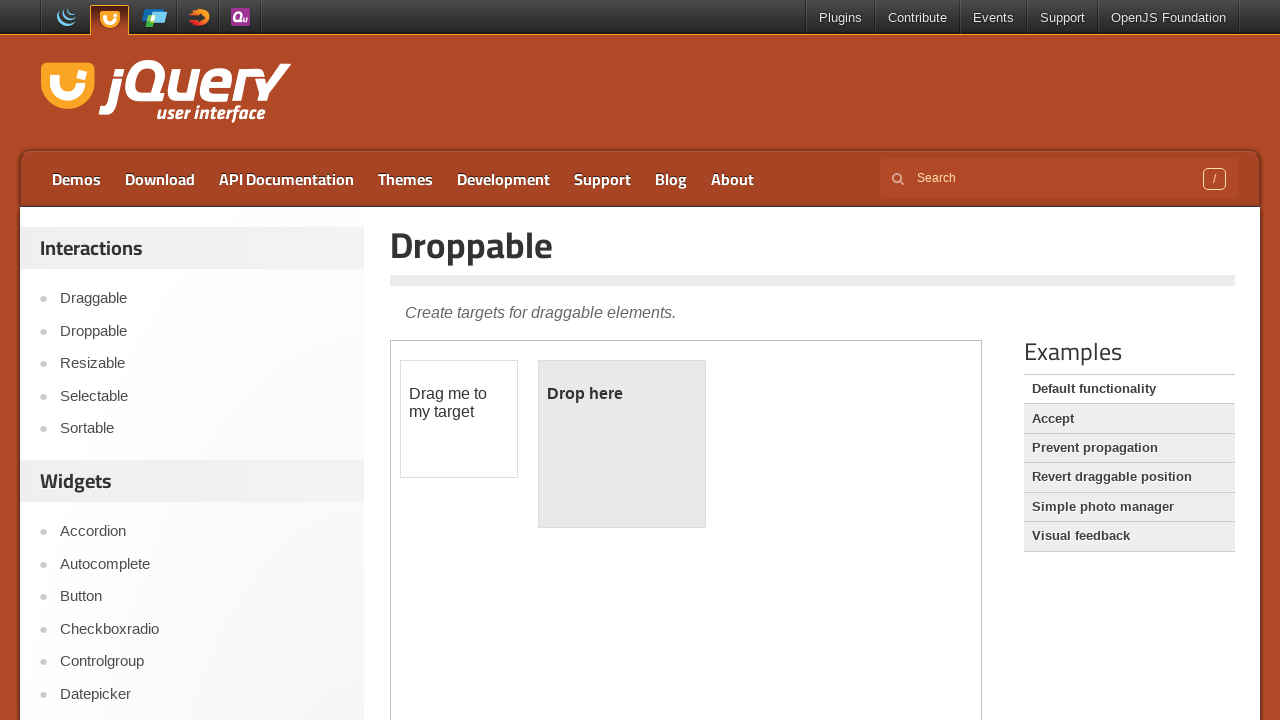

Located draggable source element with id 'draggable'
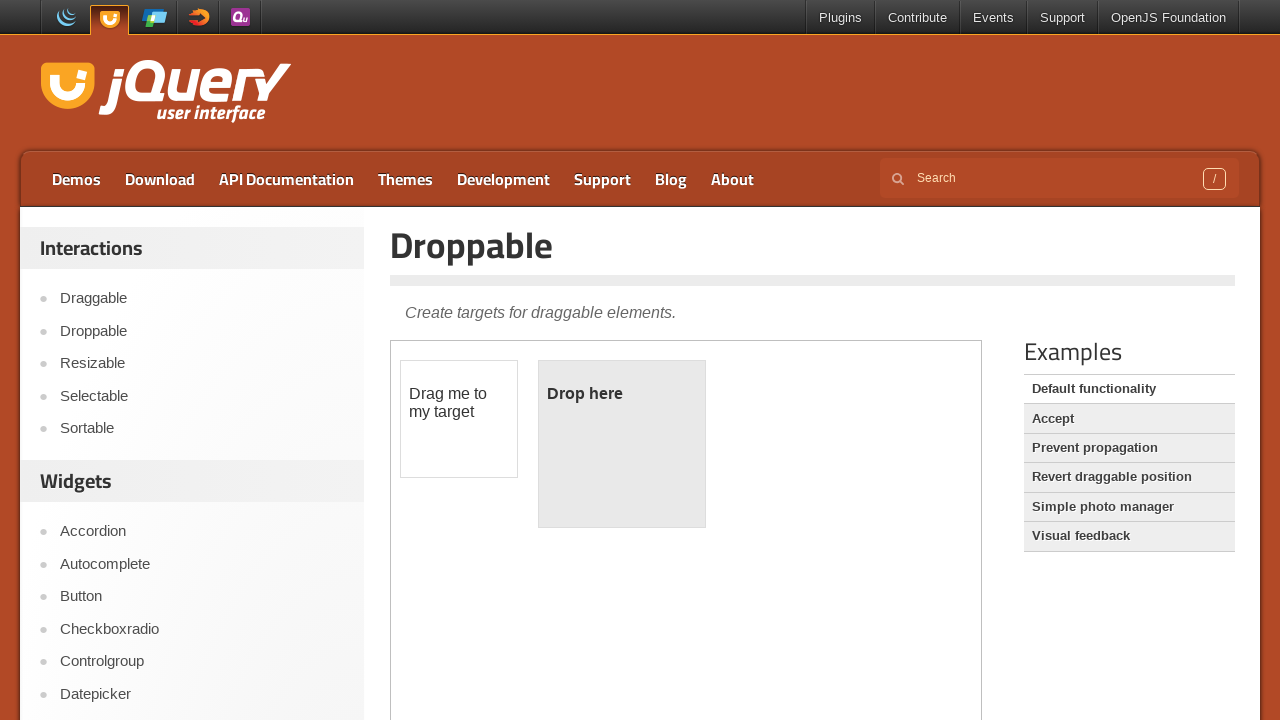

Located droppable target element with id 'droppable'
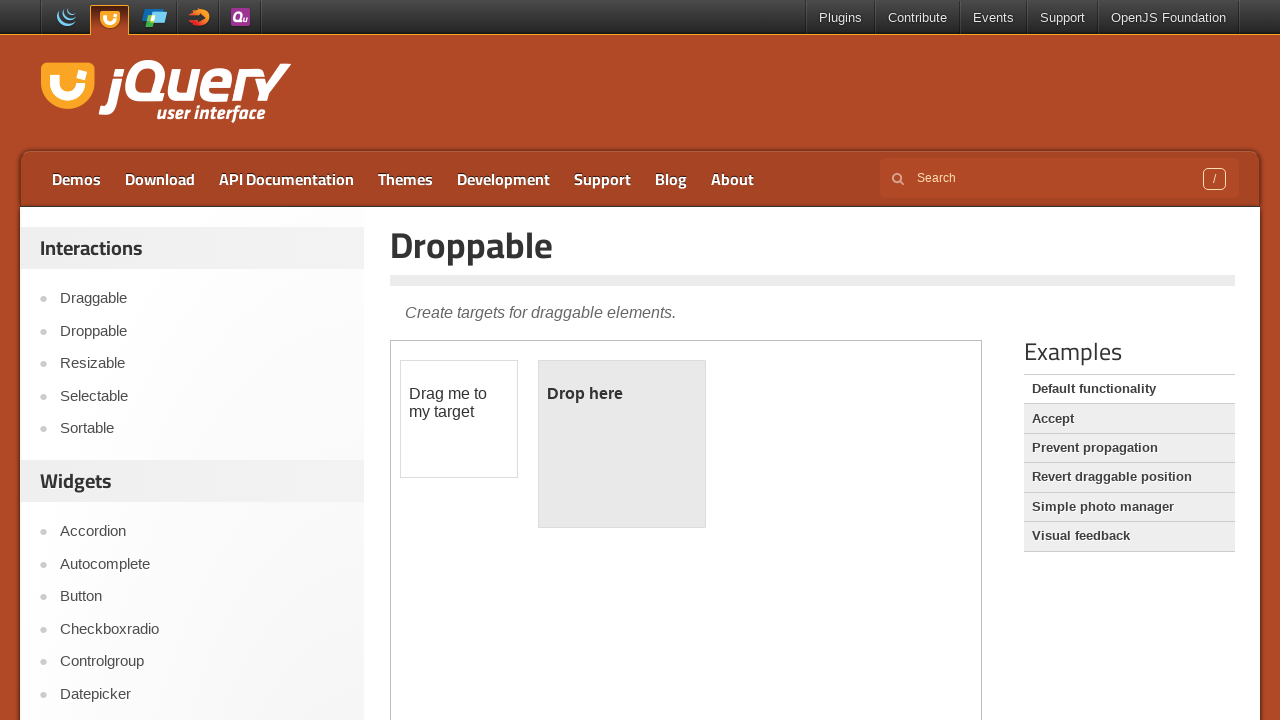

Successfully dragged element from source to target location at (622, 444)
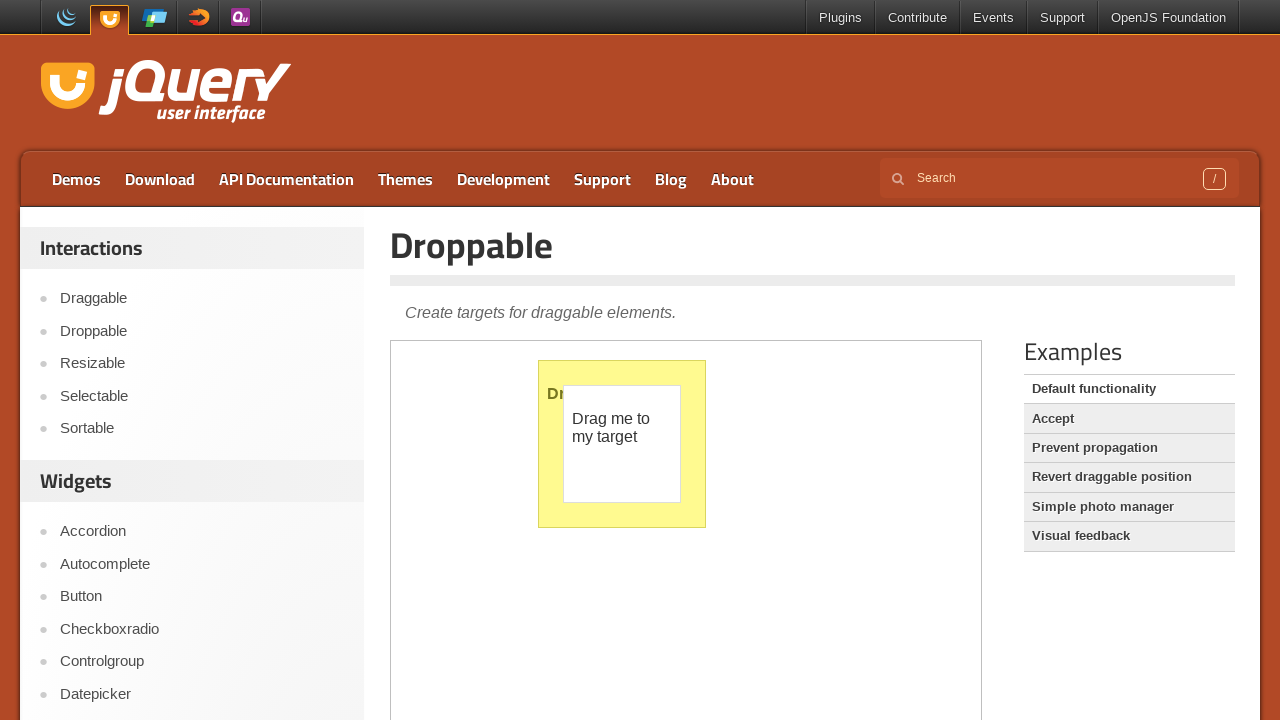

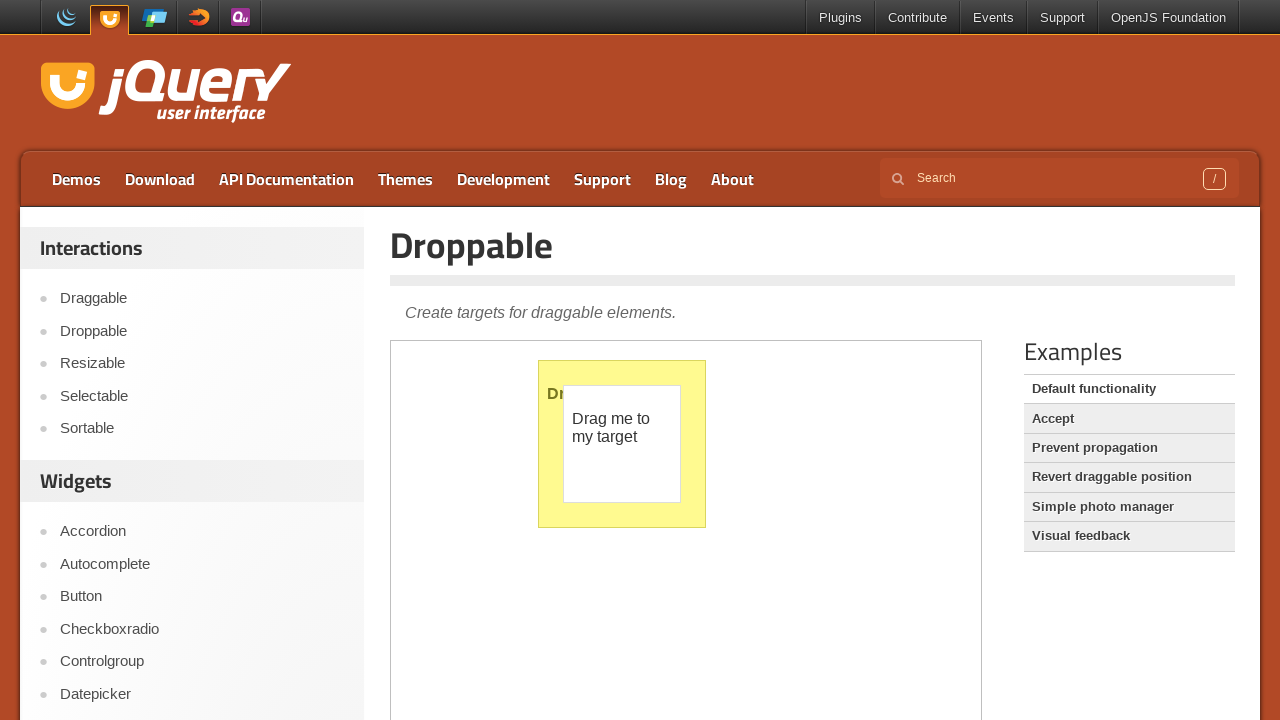